Tests that clicking the alert button triggers an alert dialog with the expected message

Starting URL: https://demoqa.com/elements

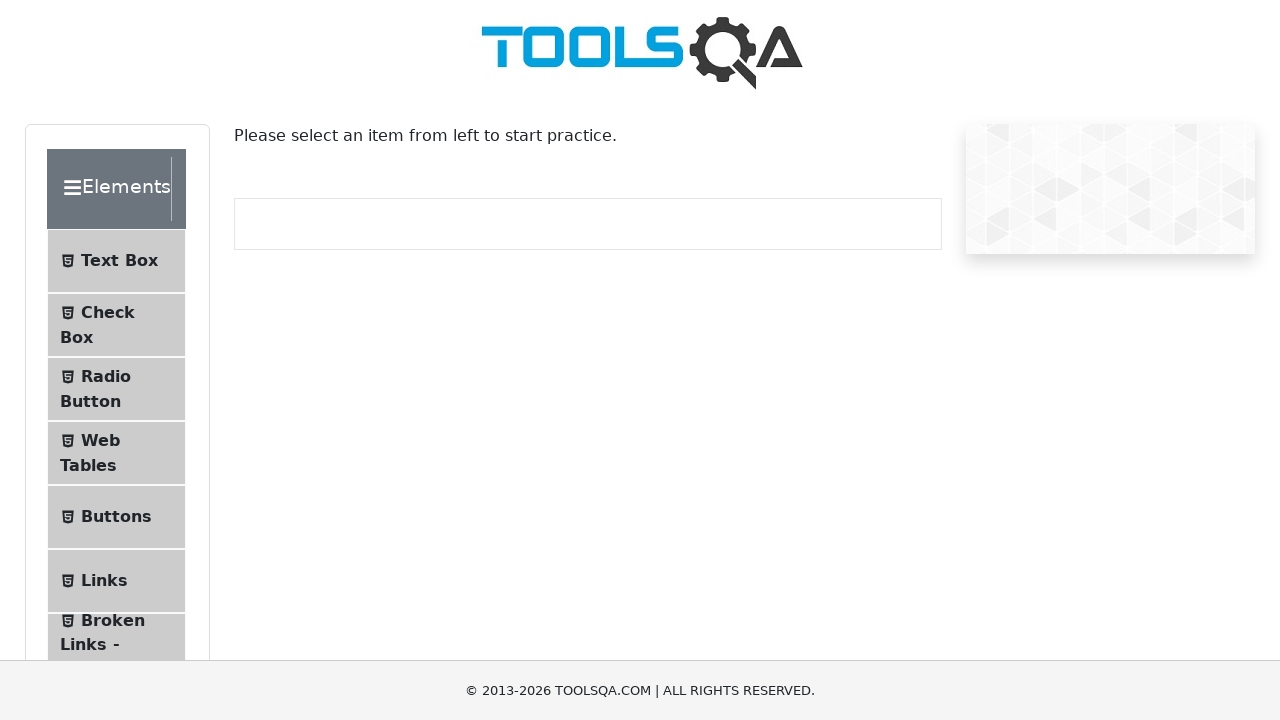

Clicked on 'Alerts, Frame & Windows' section at (107, 360) on internal:text="Alerts, Frame & Windows"i
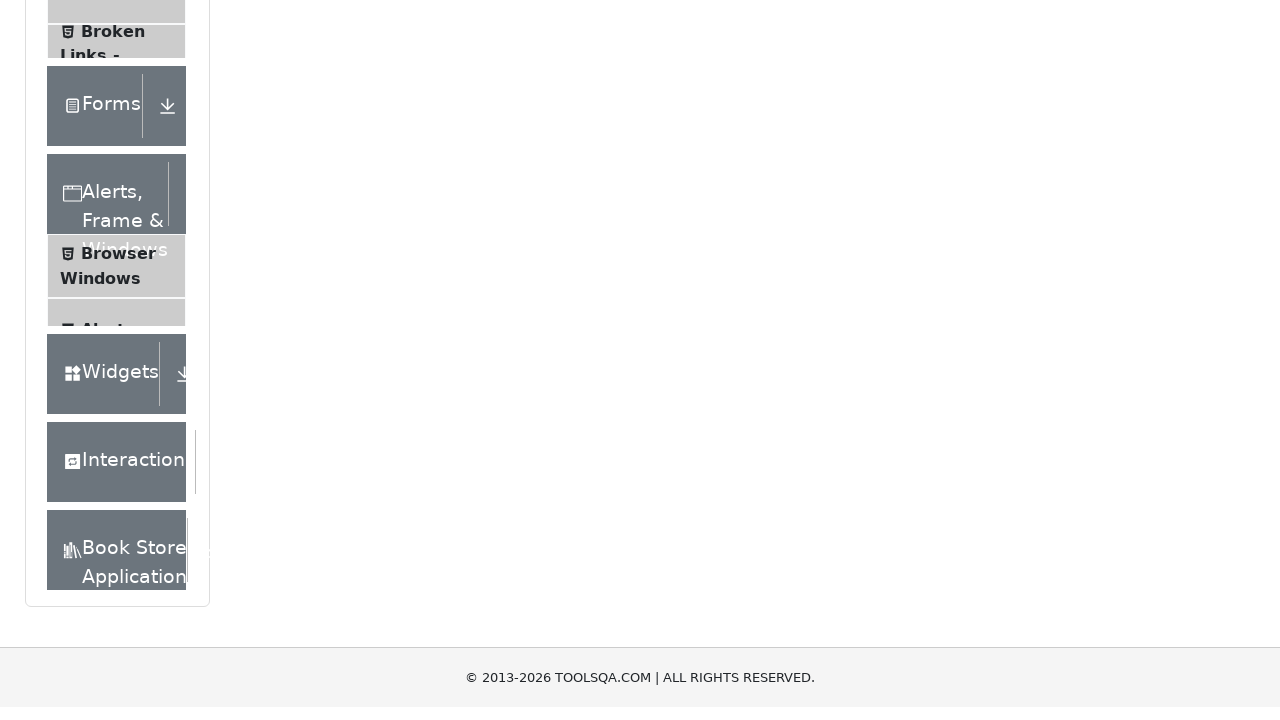

Clicked on 'Alerts' menu item at (116, 272) on li >> internal:has-text="Alerts"i
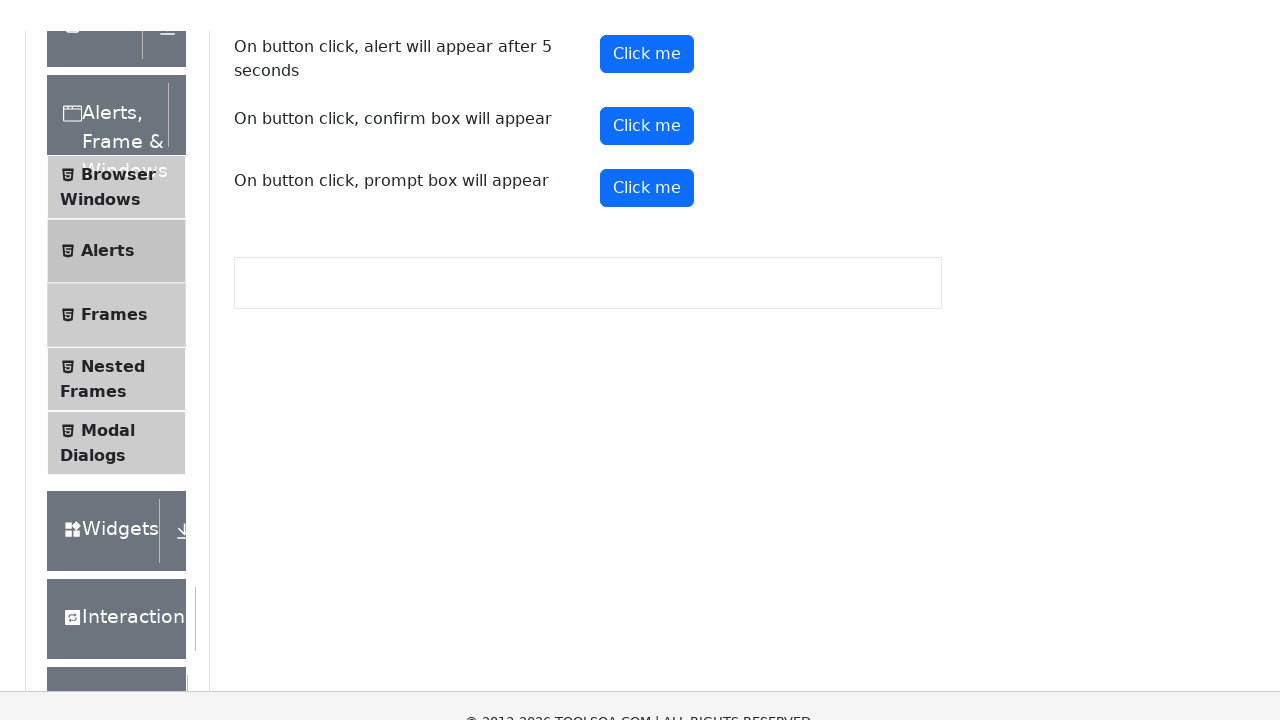

Set up dialog handler for alert verification and acceptance
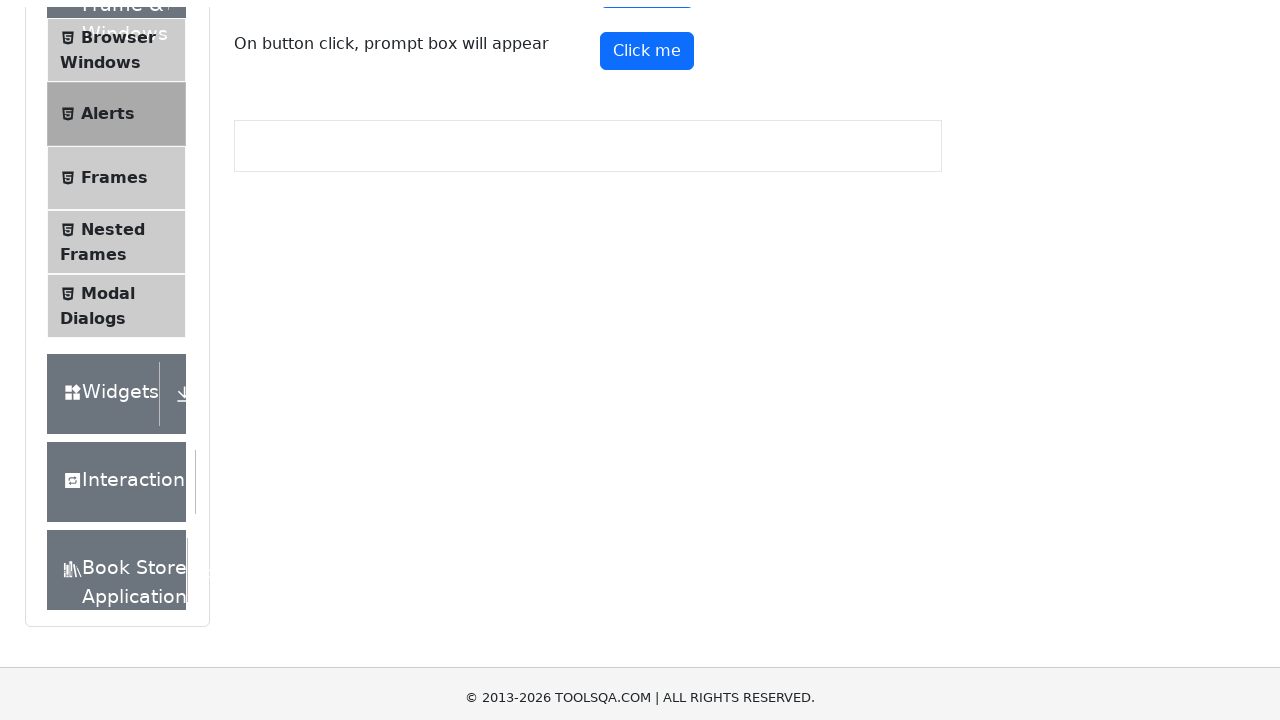

Clicked alert button to trigger alert dialog at (647, 242) on #alertButton
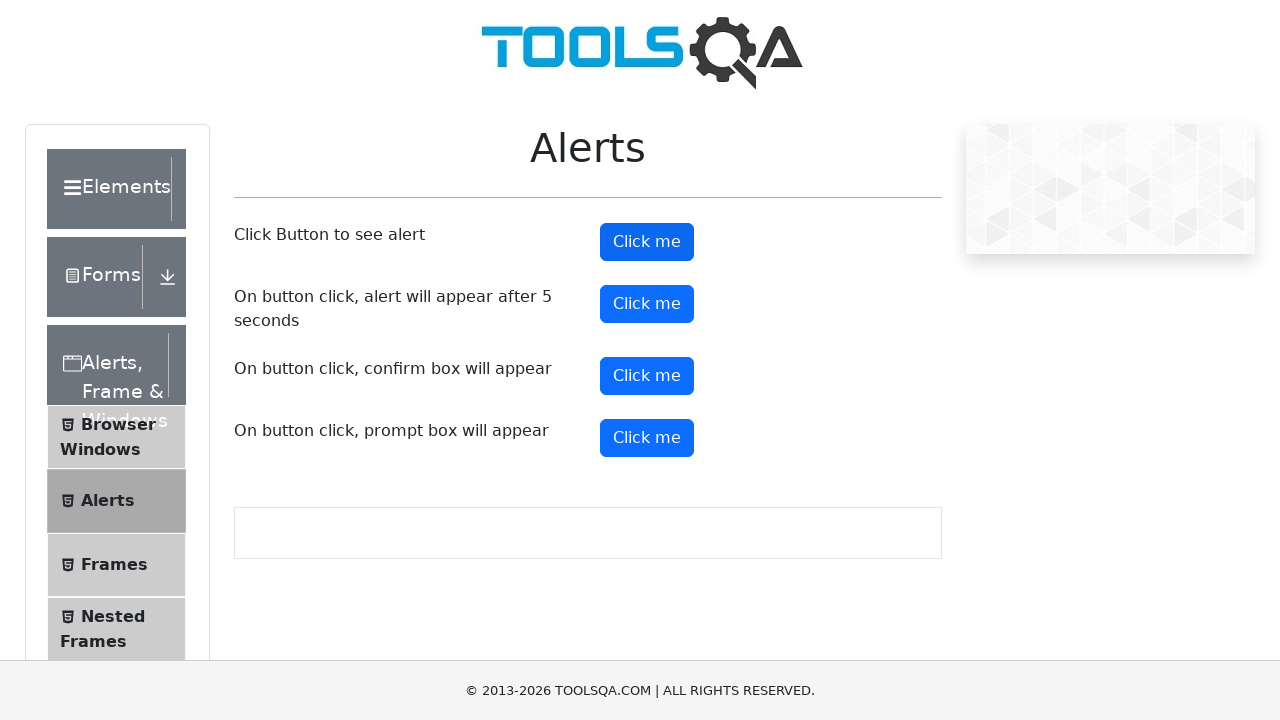

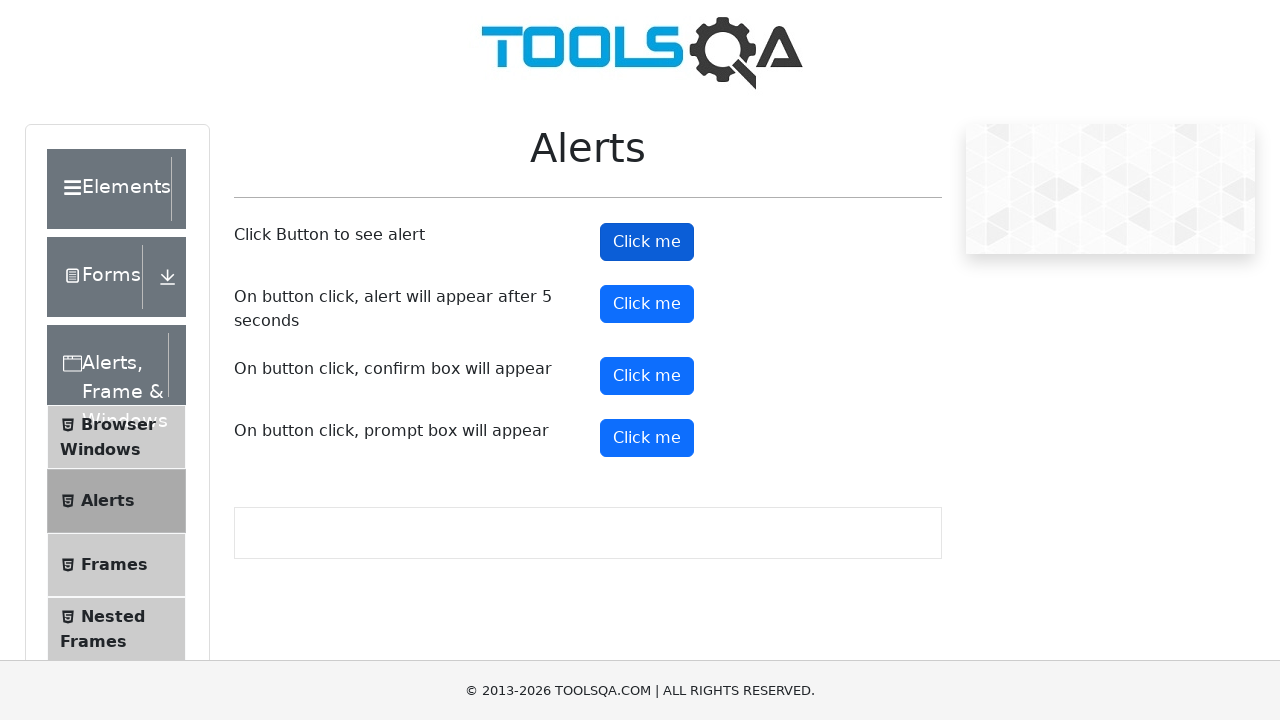